Navigates to CarGurus car shopping website and maximizes the browser window to verify the page loads correctly.

Starting URL: https://cargurus.com/

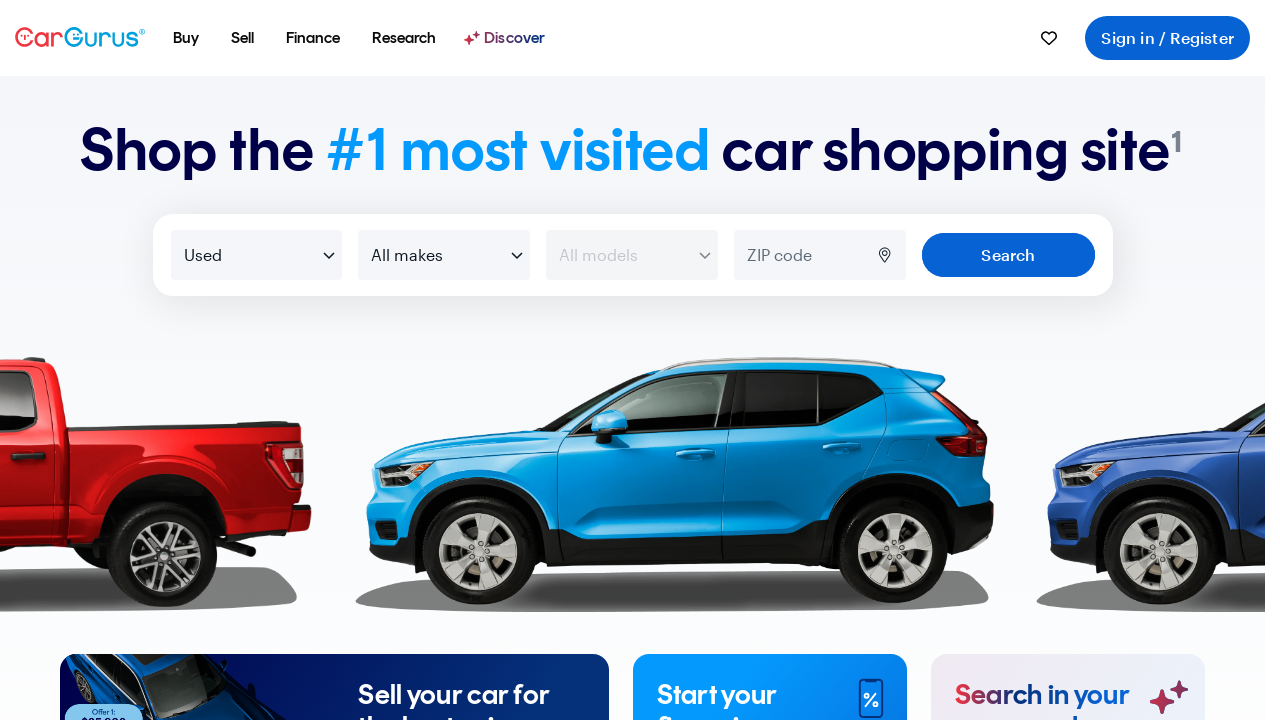

Set viewport size to 1920x1080 to maximize browser window
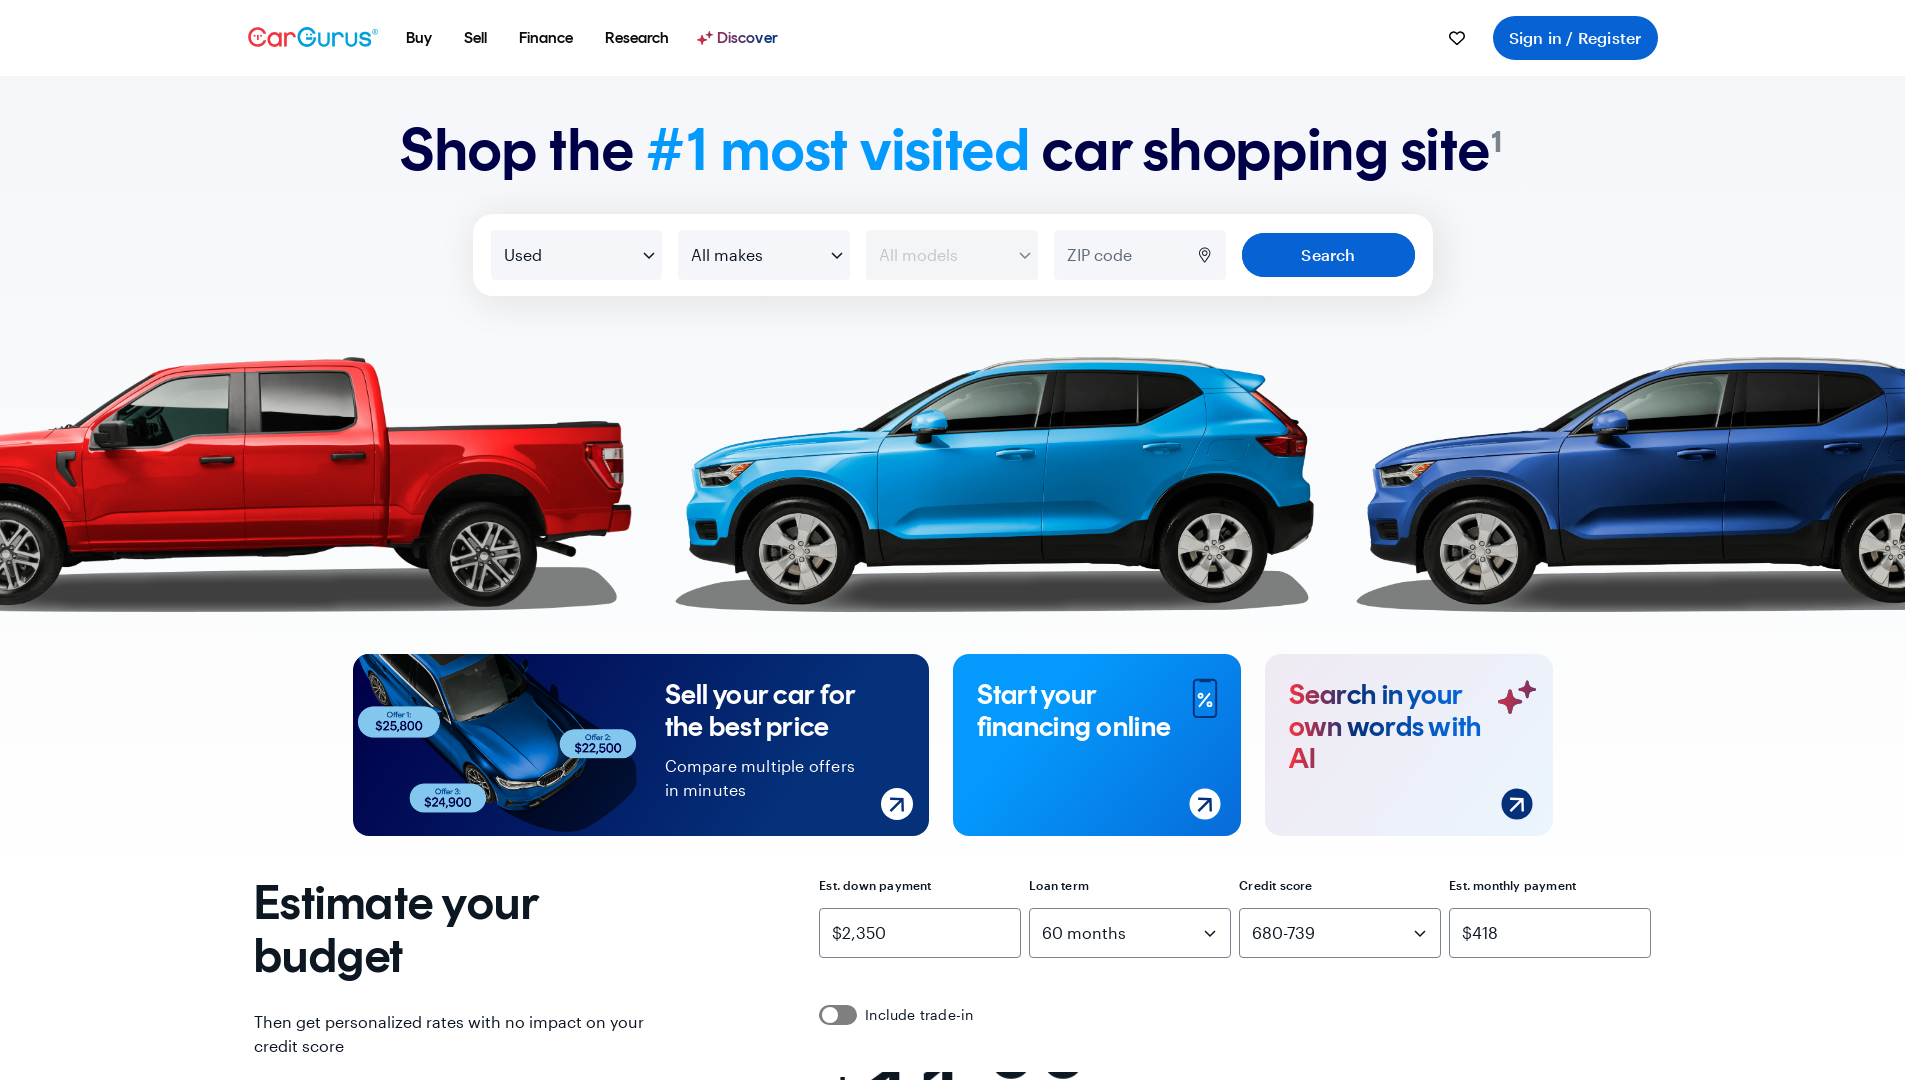

CarGurus page loaded and DOM content ready
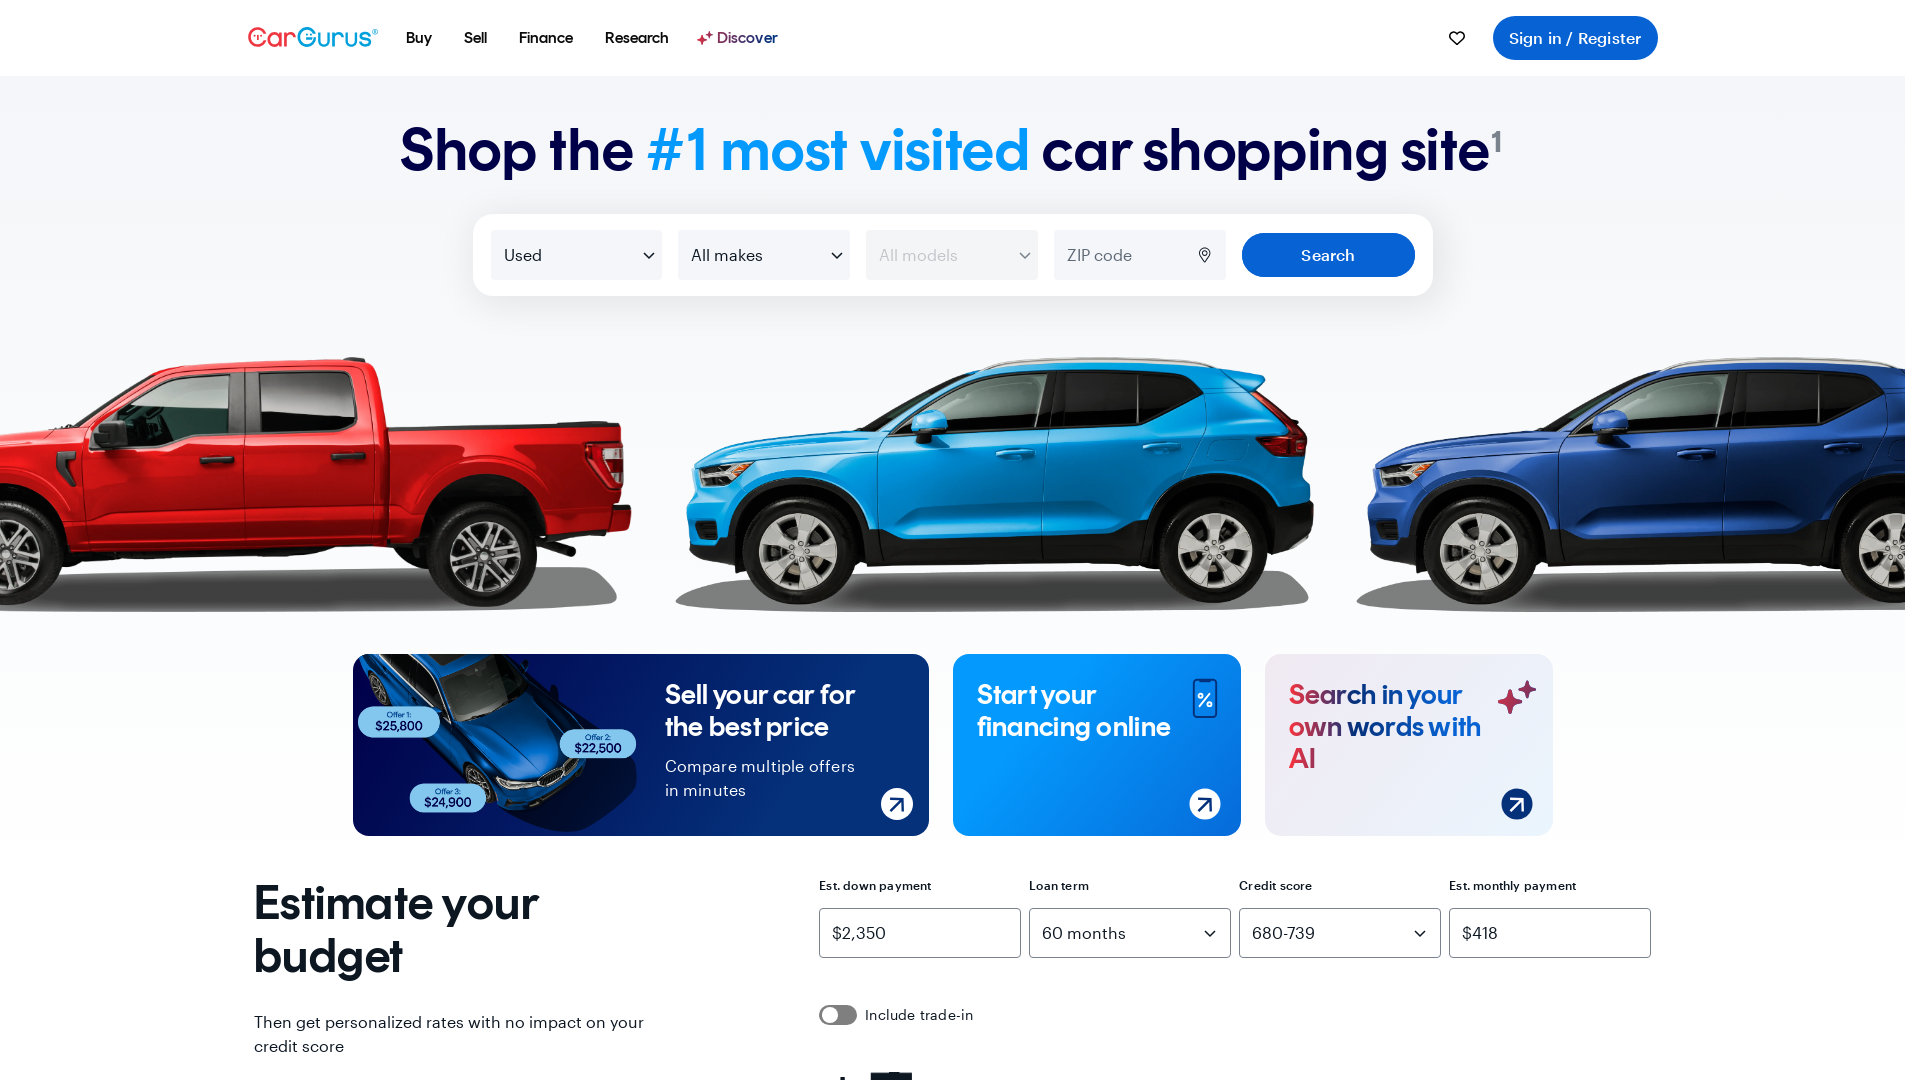

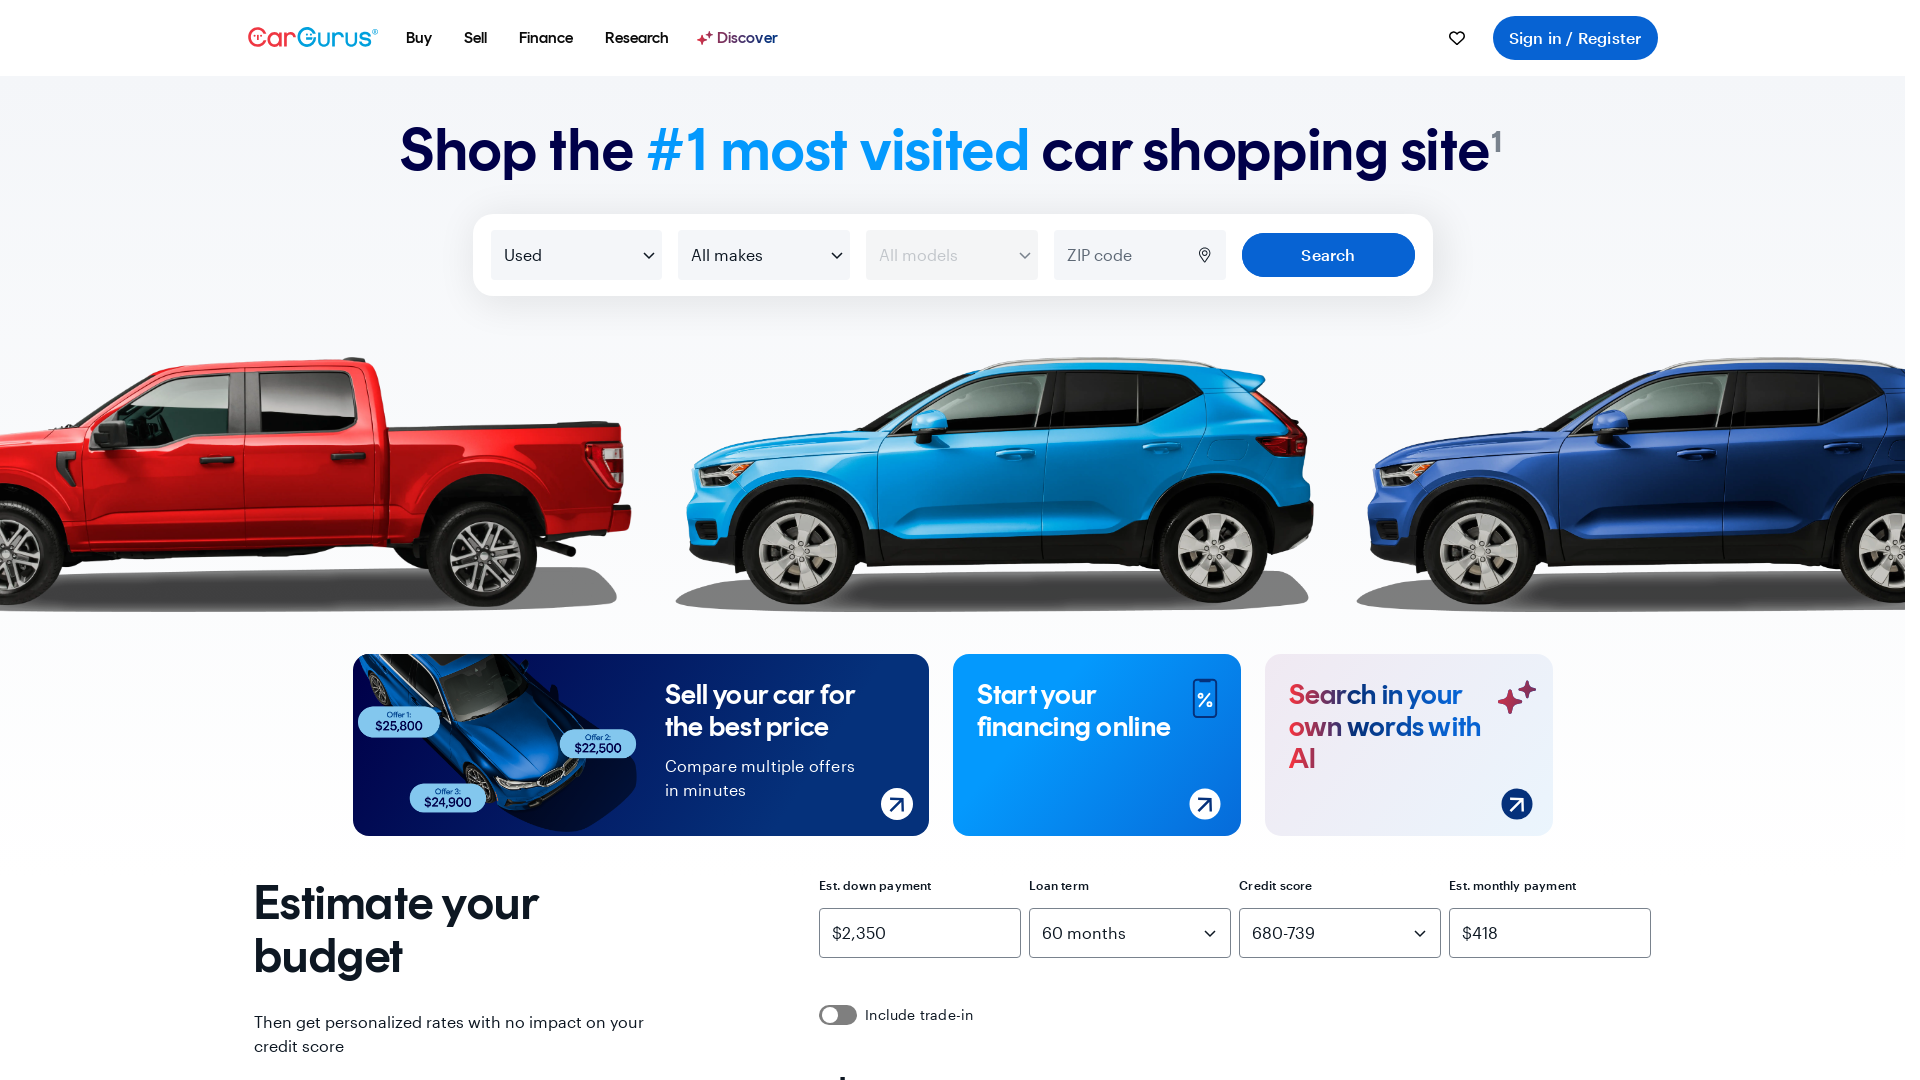